Tests deleting a task by clearing its text during edit in the Active filter view.

Starting URL: https://todomvc4tasj.herokuapp.com/

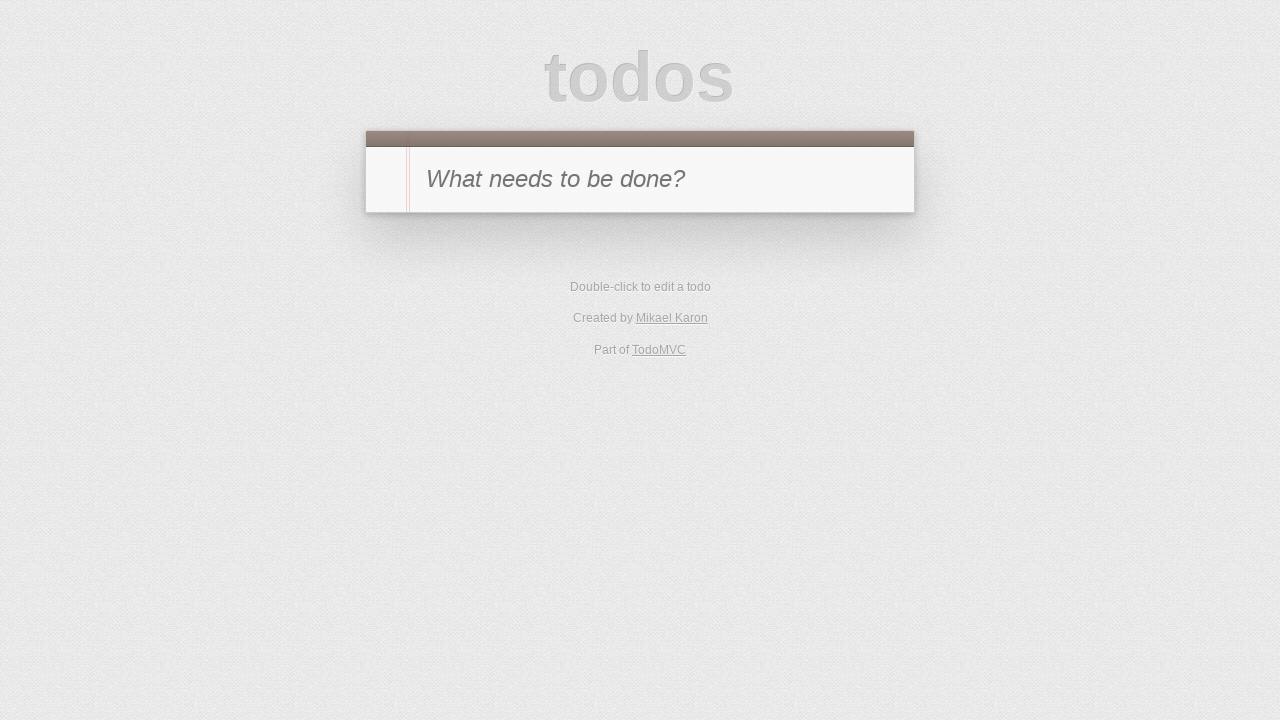

Set localStorage with two active tasks ('1' and '2')
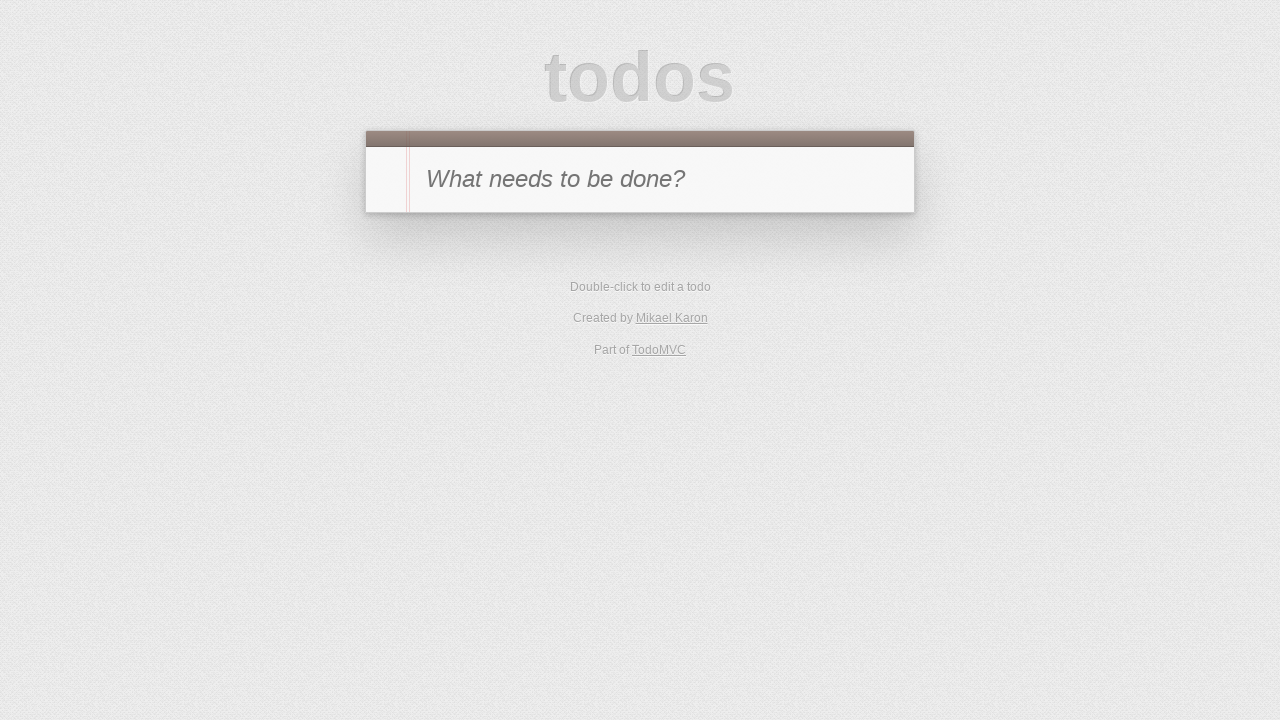

Reloaded page to apply localStorage state
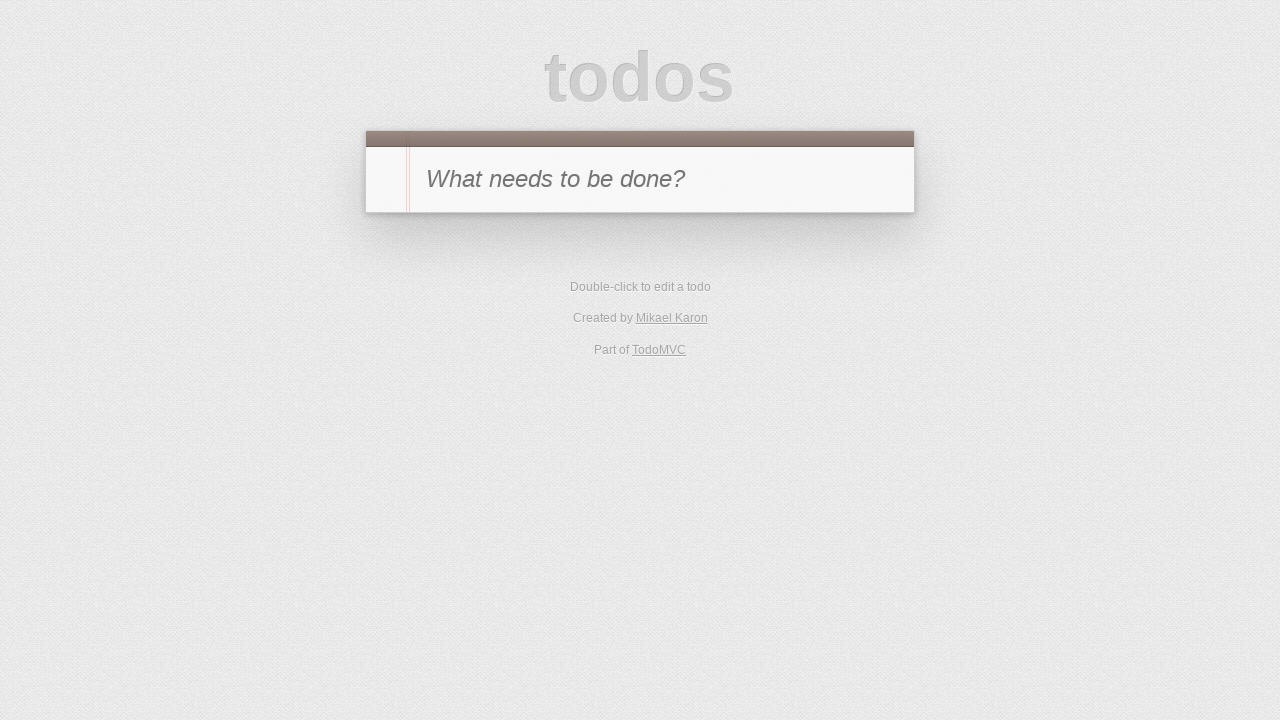

Clicked Active filter to show only active tasks at (614, 351) on text=Active
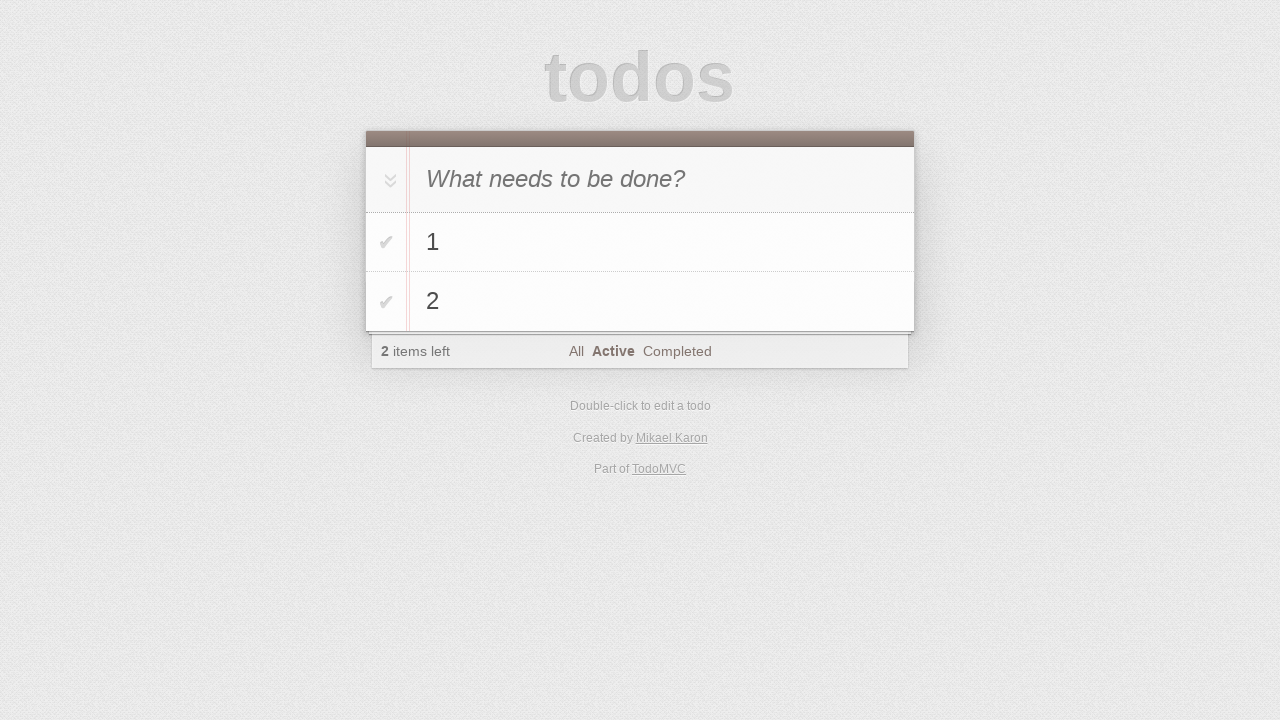

Double-clicked on task '1' to enter edit mode at (662, 242) on #todo-list li >> text='1'
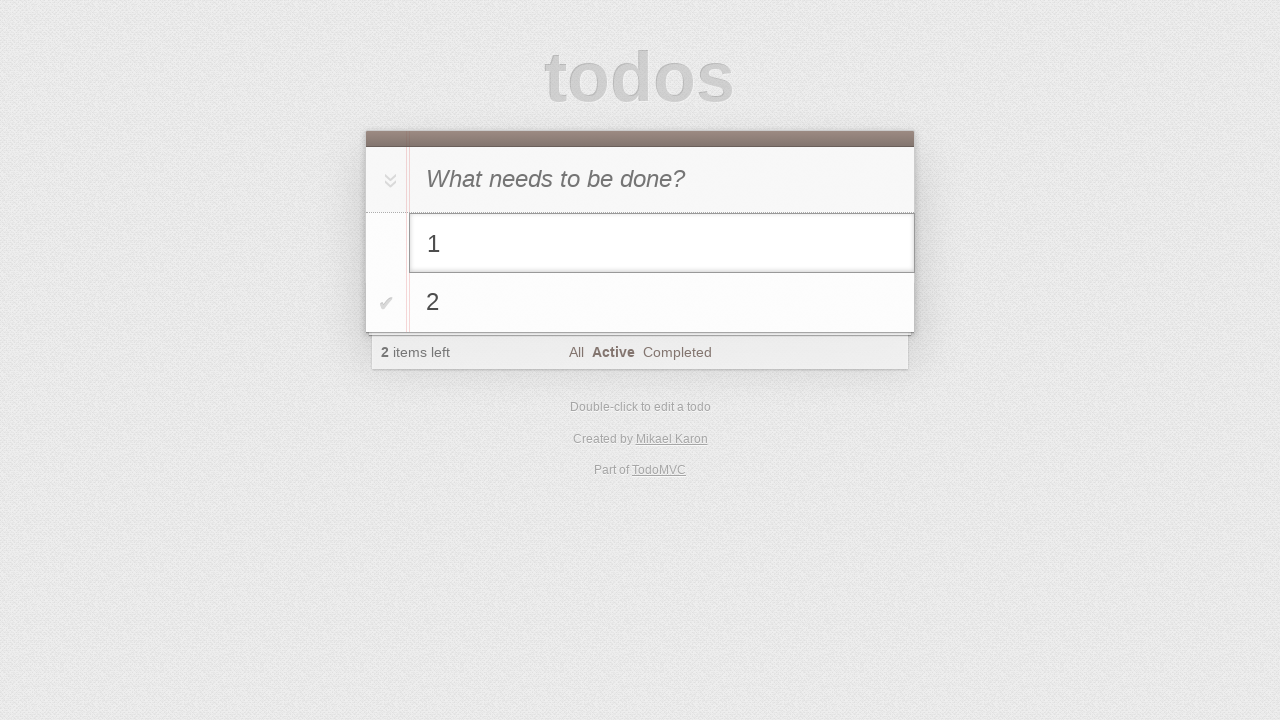

Cleared the edit field text for task '1' on #todo-list li.editing .edit
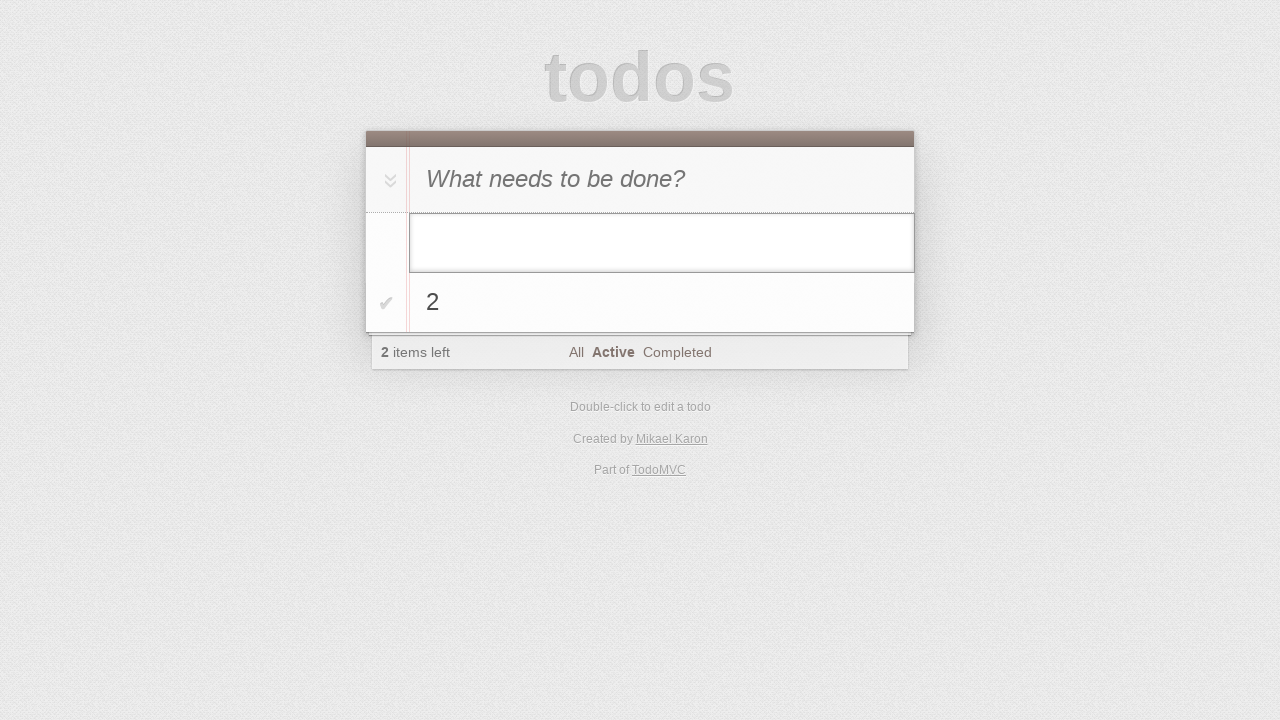

Pressed Enter to confirm empty text, deleting task '1' on #todo-list li.editing .edit
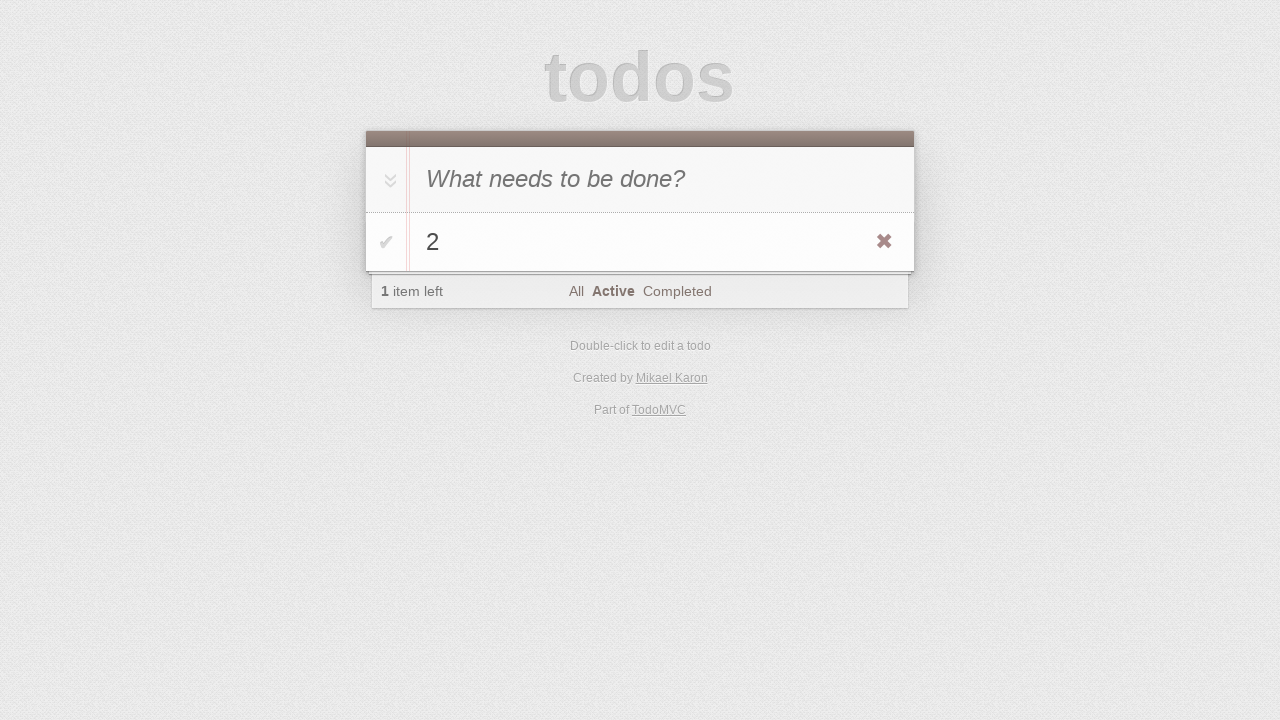

Verified that only task '2' remains in the task list
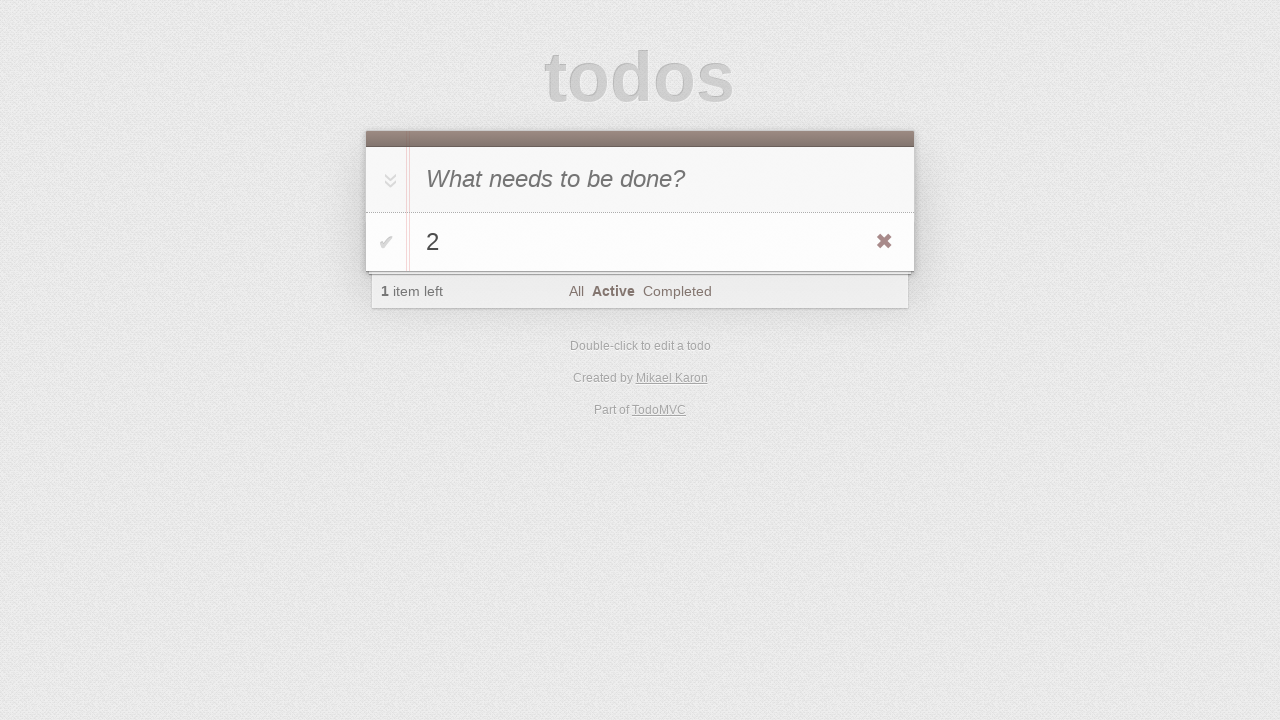

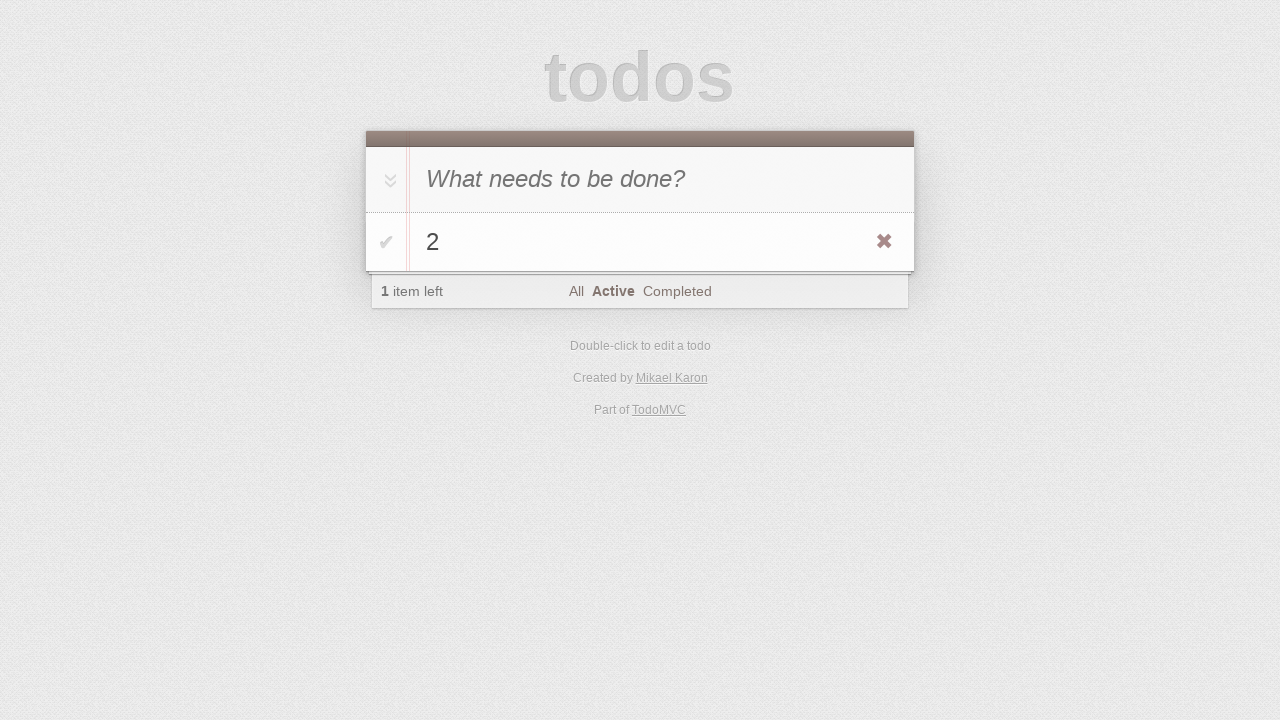